Tests navigation to "Главное" section and clicking on "Все книги" (All books)

Starting URL: https://www.labirint.ru

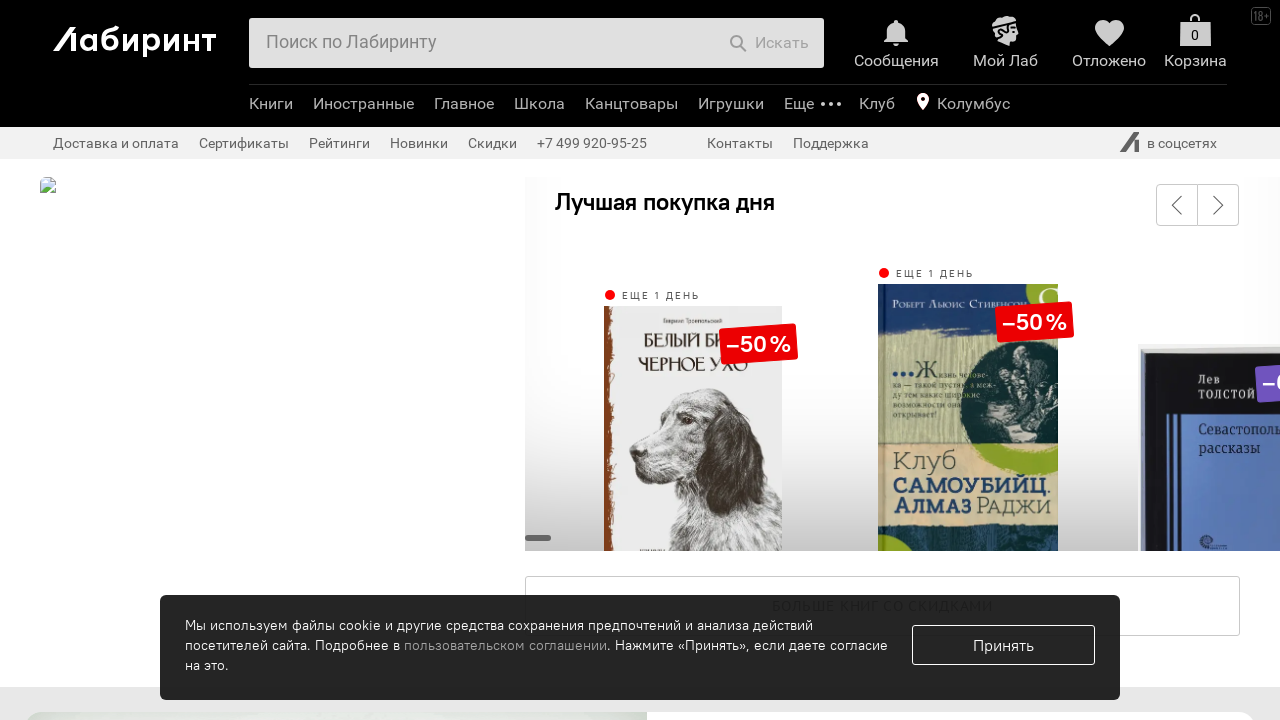

Clicked on 'Главное' (Main/Featured) menu item at (464, 106) on li.b-header-b-menu-e-list-item.analytics-click-js[data-event-content="Главное"]
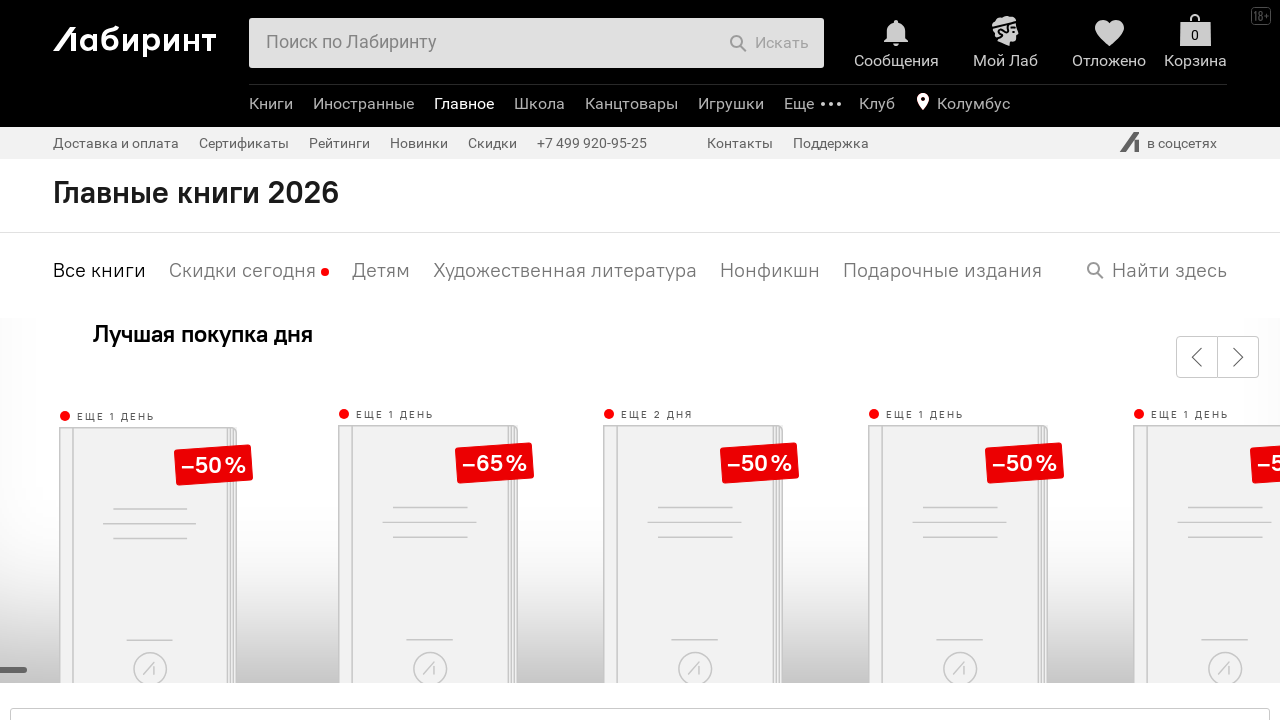

Waited for submenu to load (networkidle state)
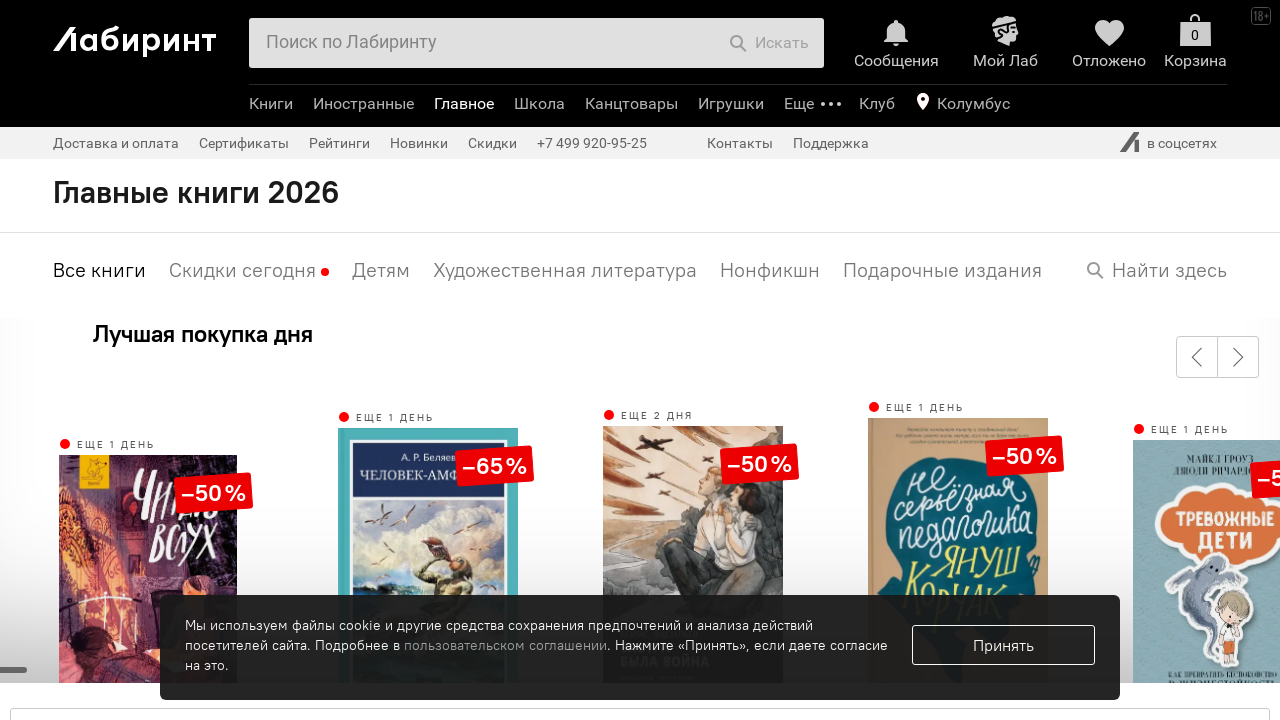

Clicked on 'Все книги' (All books) option at (100, 270) on li.swiper-slide.selected.swiper-slide-active
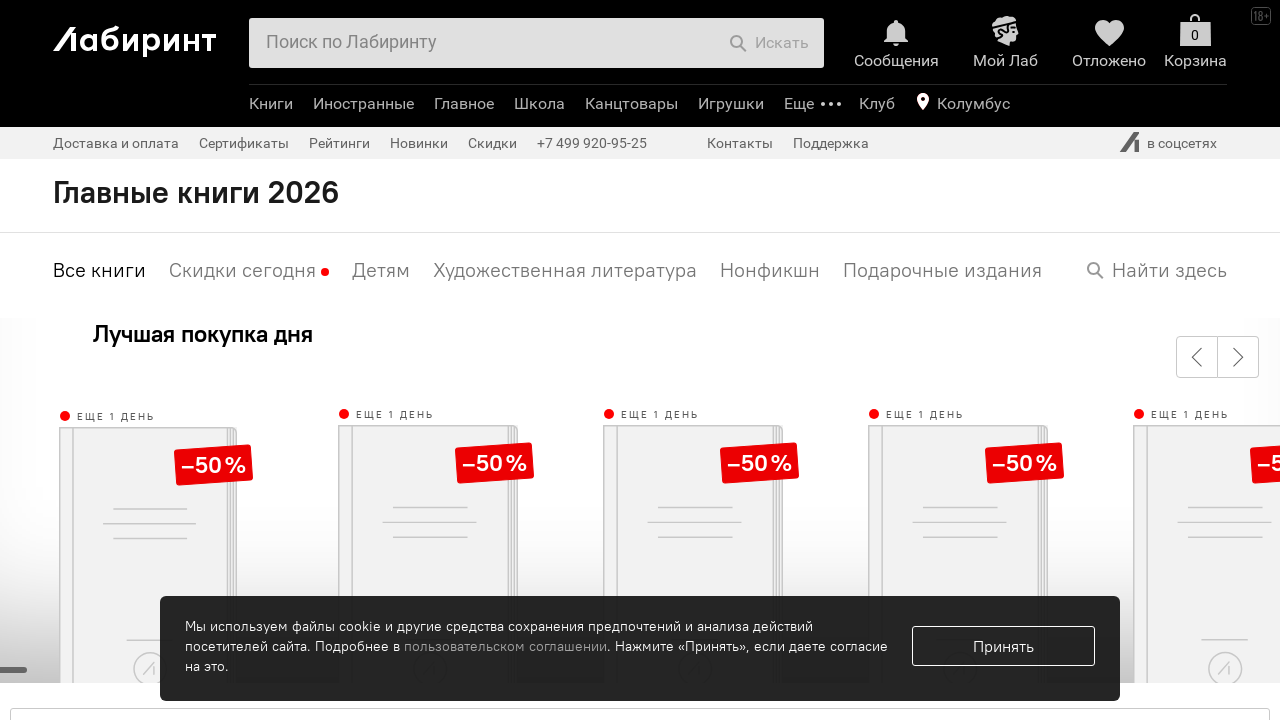

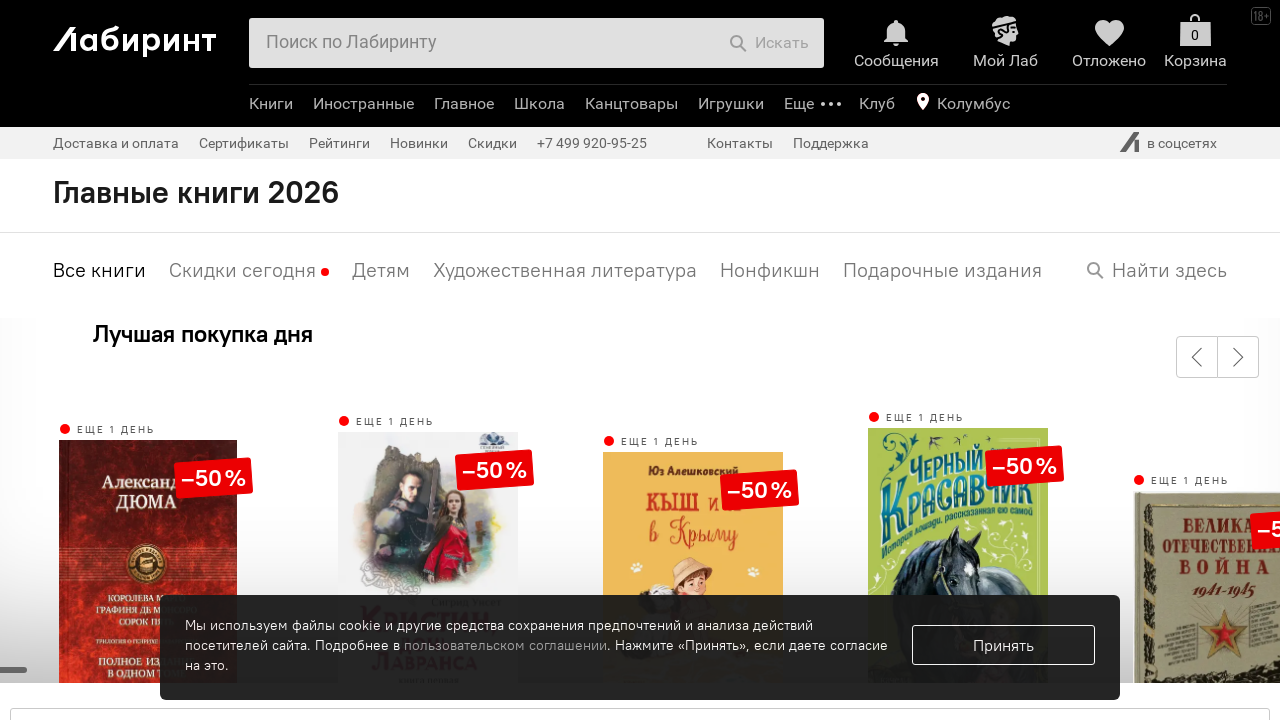